Tests JavaScript alert functionality by clicking a button to trigger an alert and then accepting it

Starting URL: https://the-internet.herokuapp.com/javascript_alerts

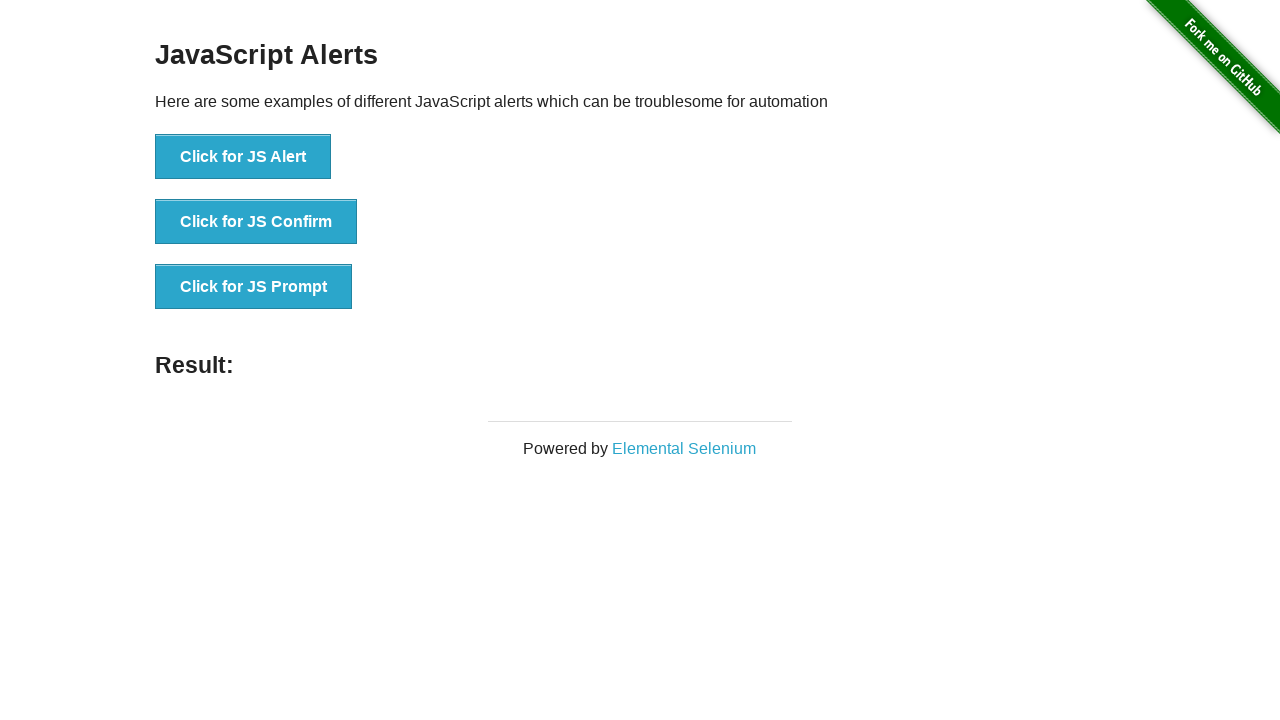

Clicked button to trigger JavaScript alert at (243, 157) on button:has-text('Click for JS Alert')
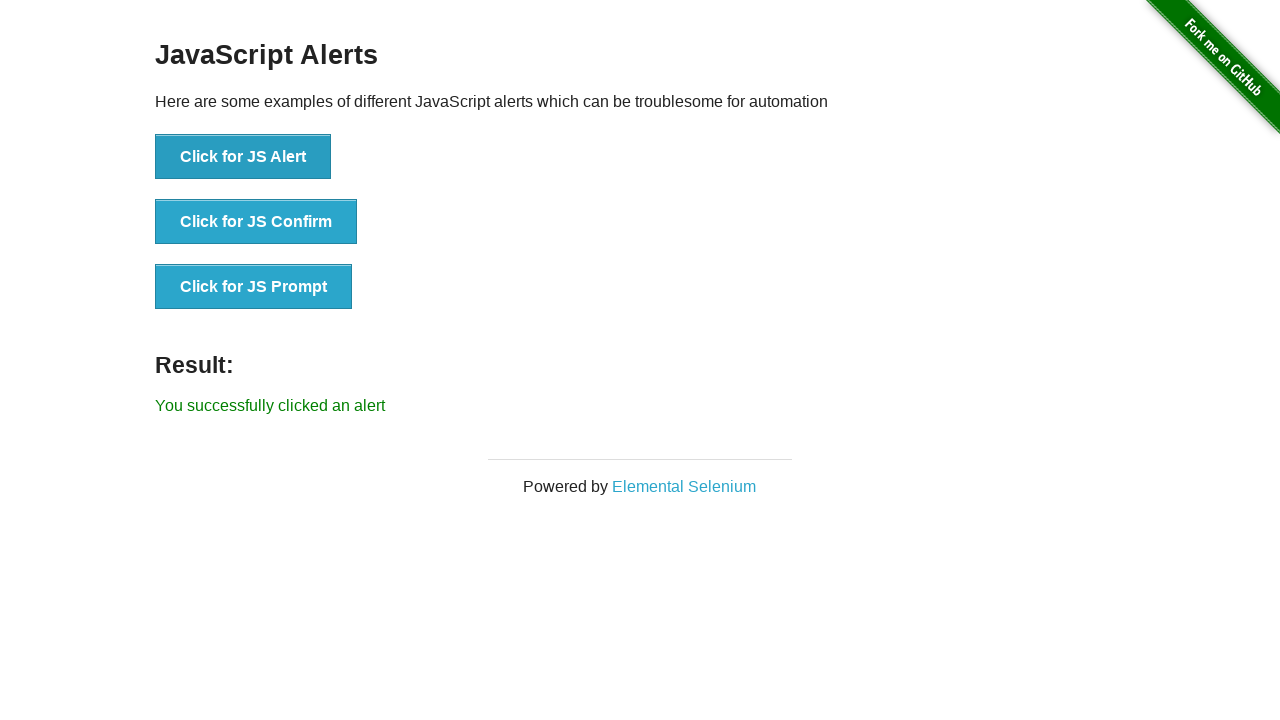

Set up dialog handler to accept alerts
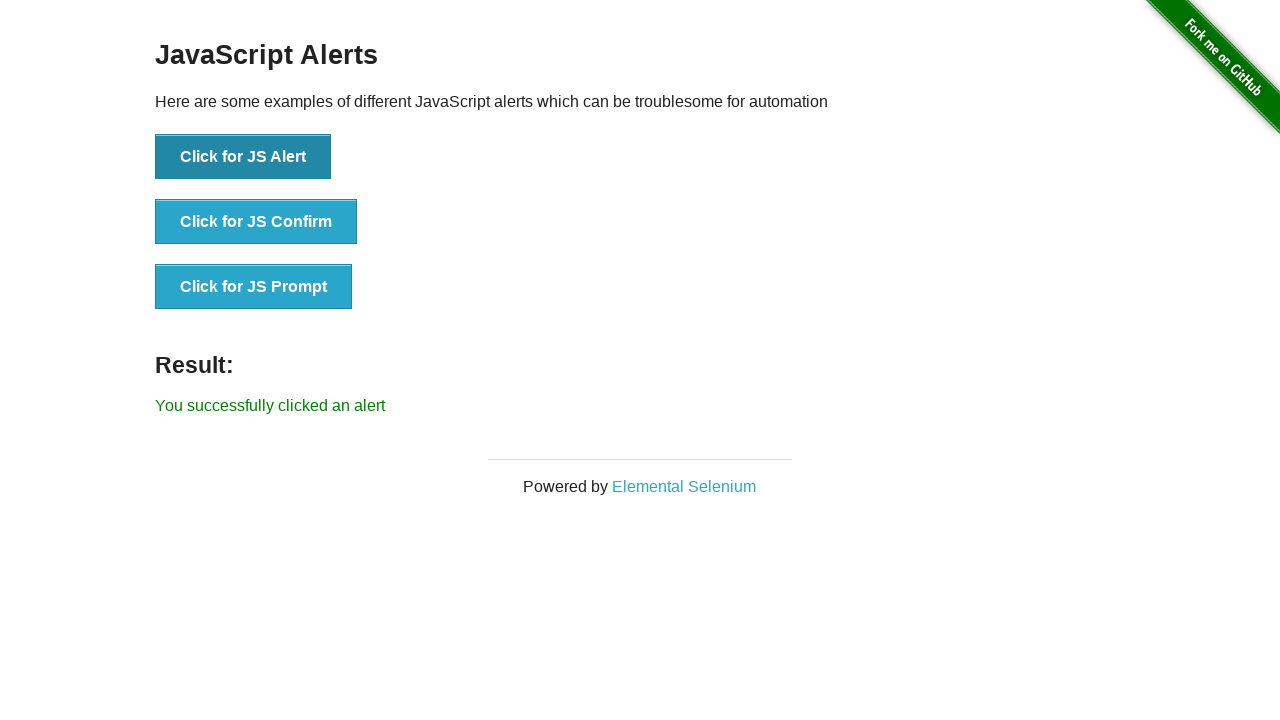

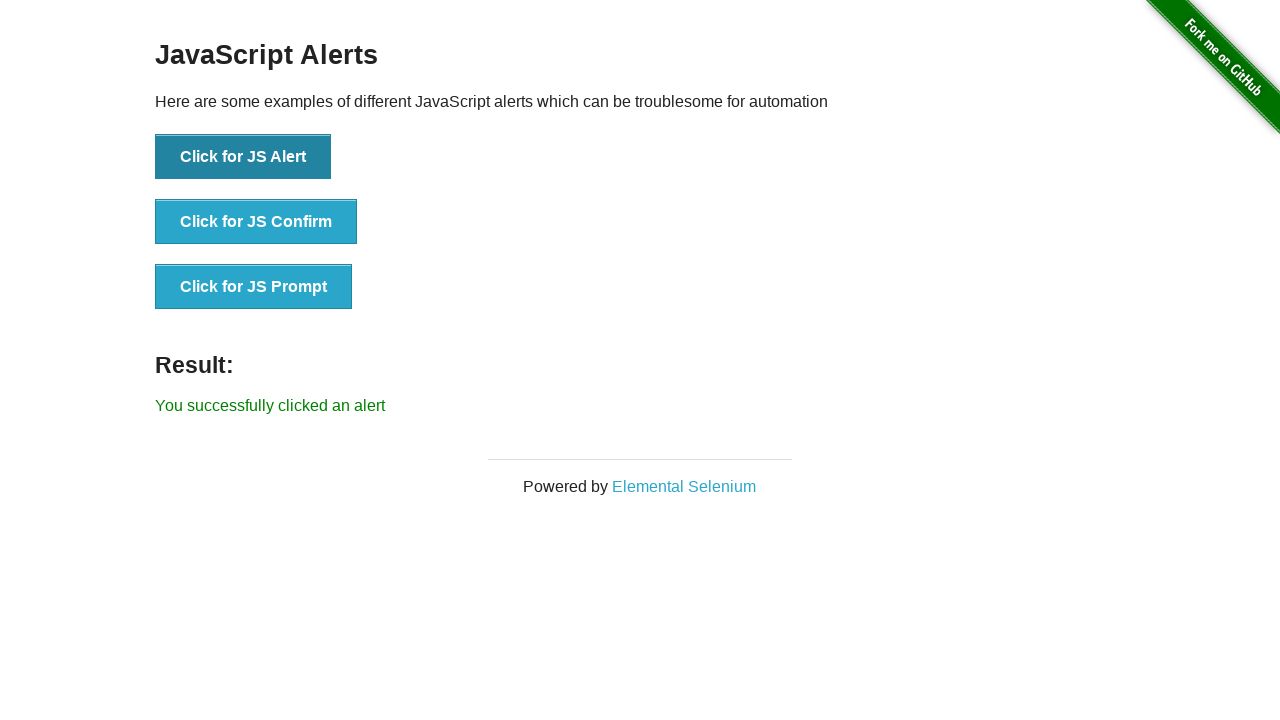